Tests drag-and-drop functionality on the jQuery UI demo page by switching to an iframe and dragging a draggable element onto a droppable target.

Starting URL: https://jqueryui.com/droppable/

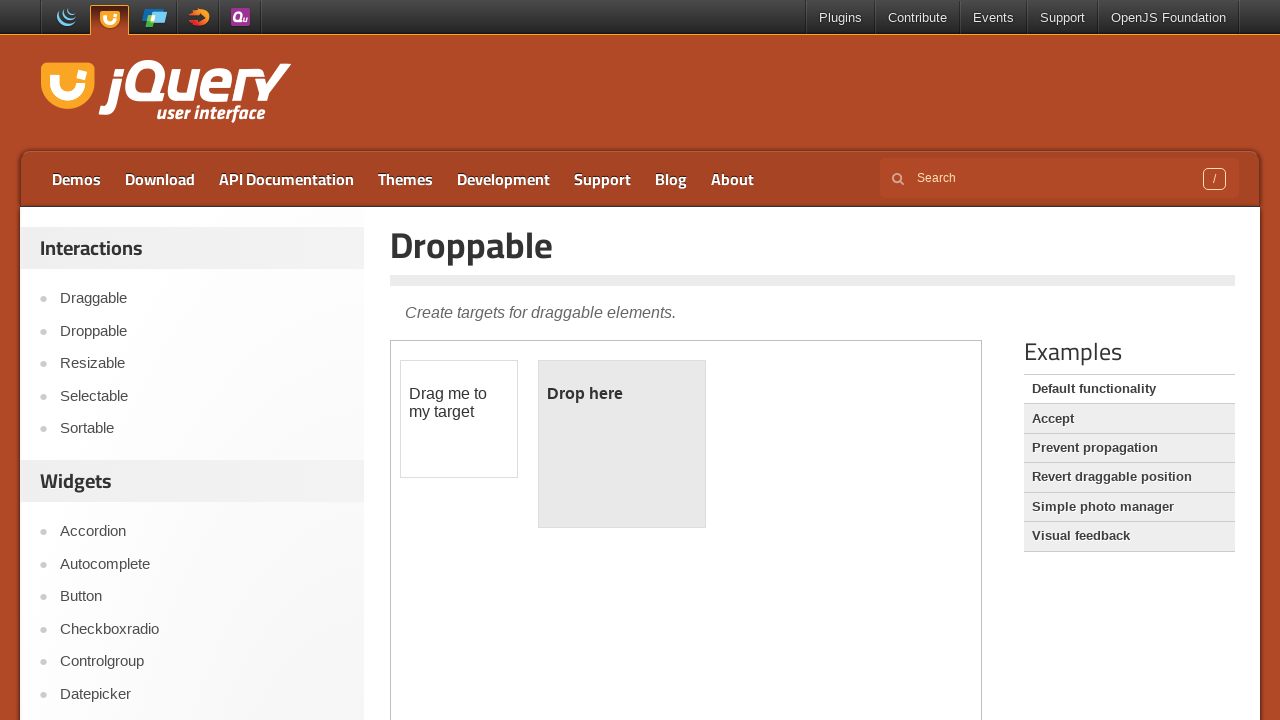

Located iframe.demo-frame containing drag-drop elements
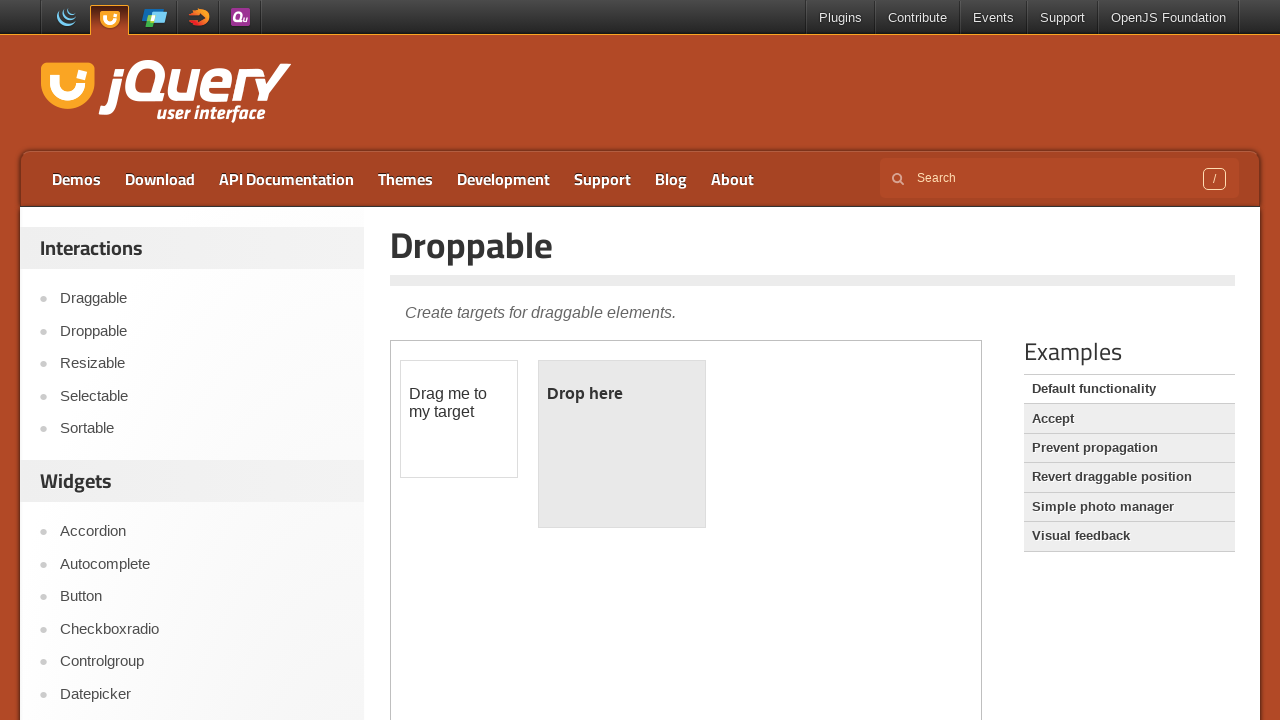

Clicked on draggable element with id 'draggable' at (459, 419) on iframe.demo-frame >> internal:control=enter-frame >> #draggable
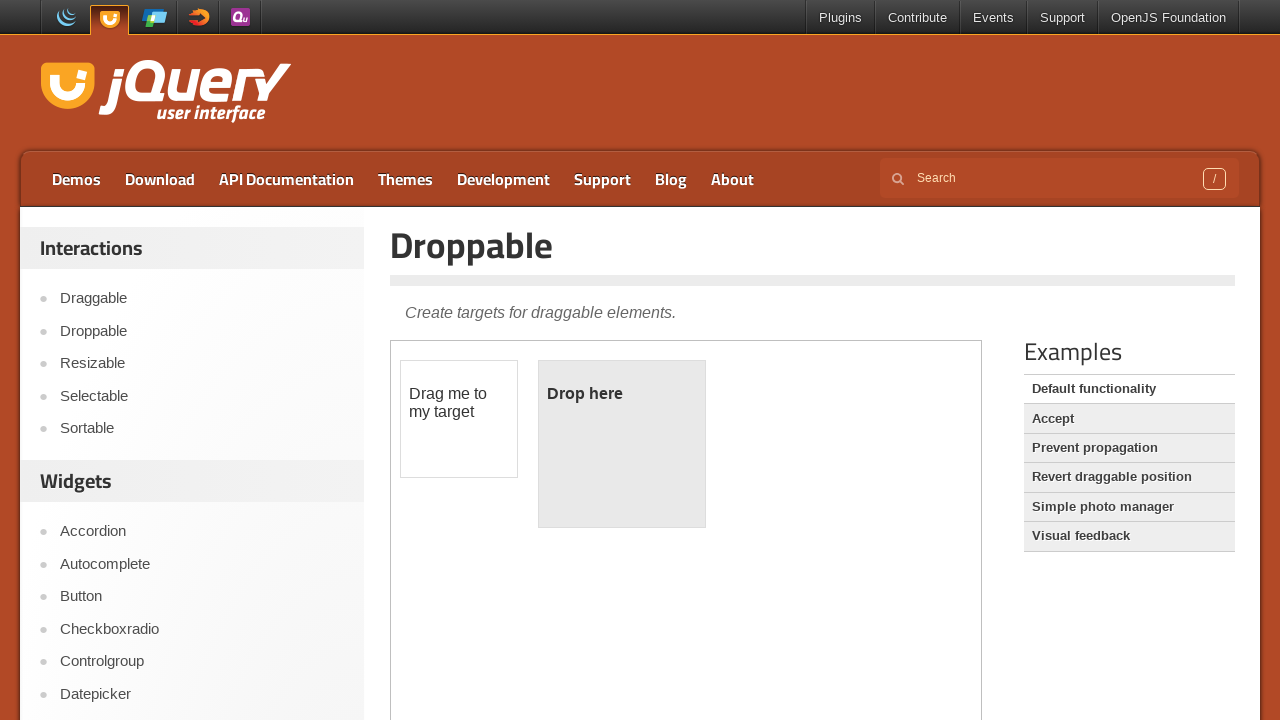

Located source element '#draggable' in iframe
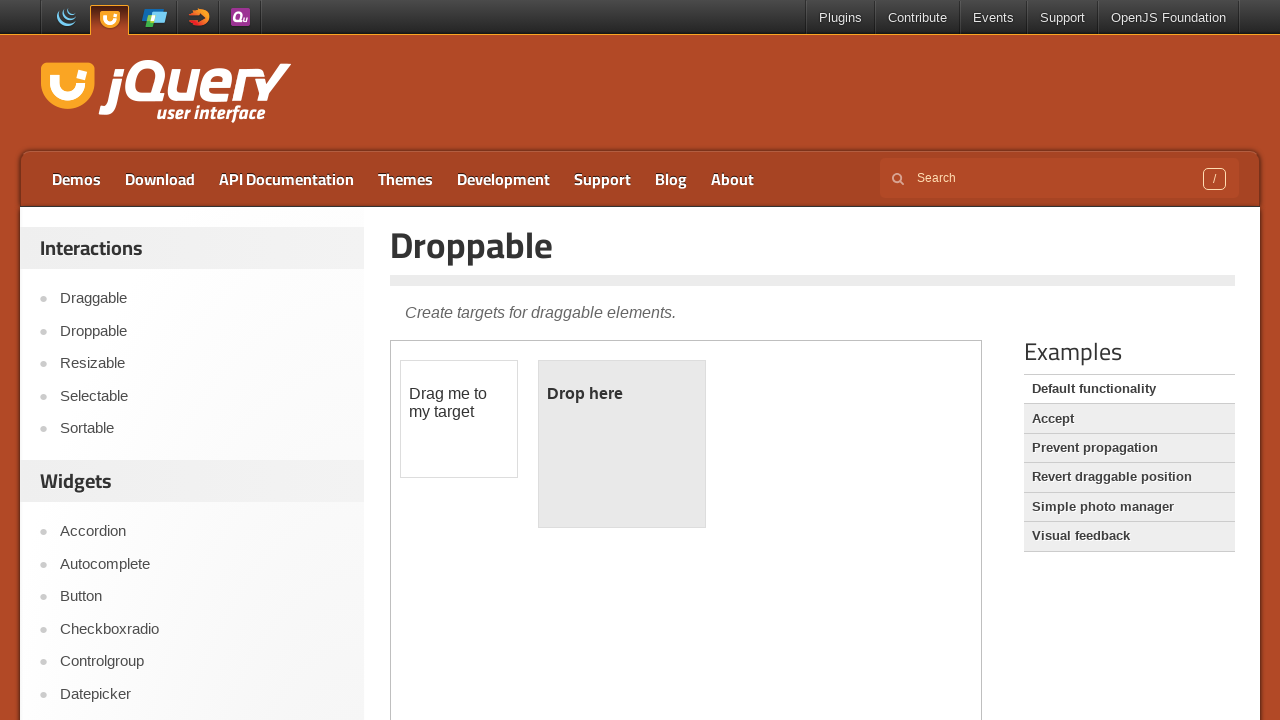

Located target element '#droppable' in iframe
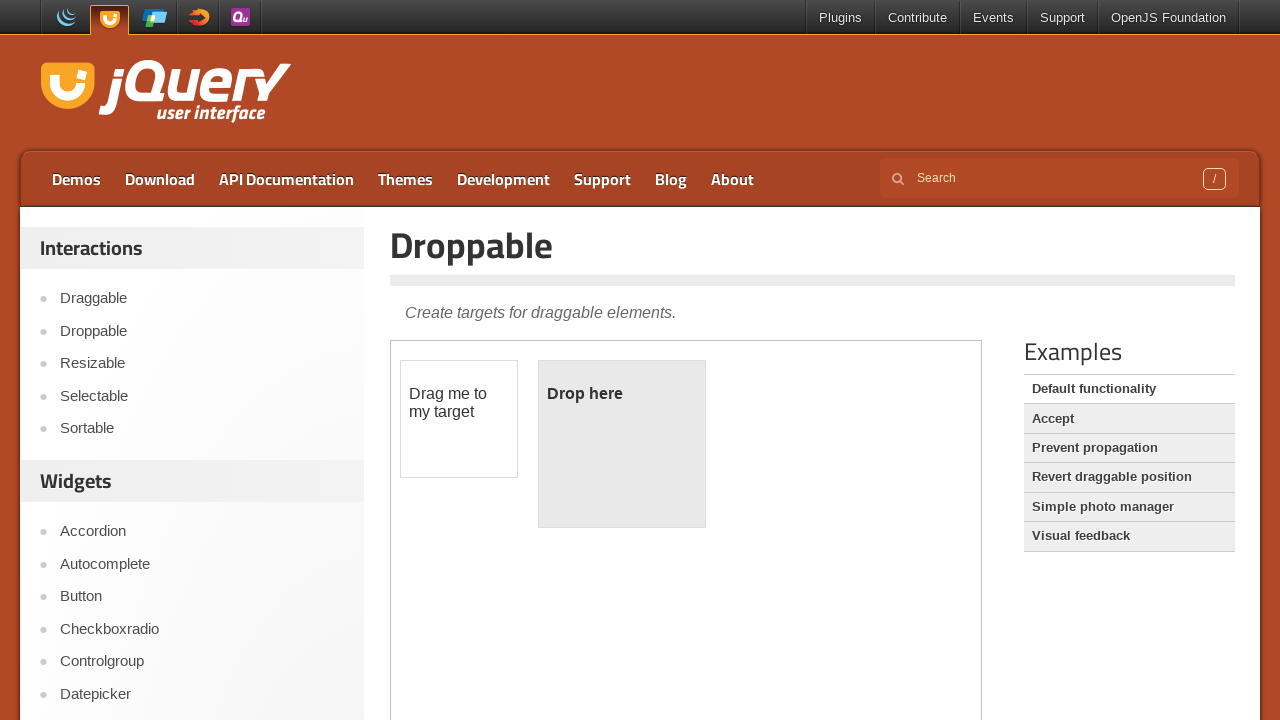

Dragged '#draggable' element onto '#droppable' target at (622, 444)
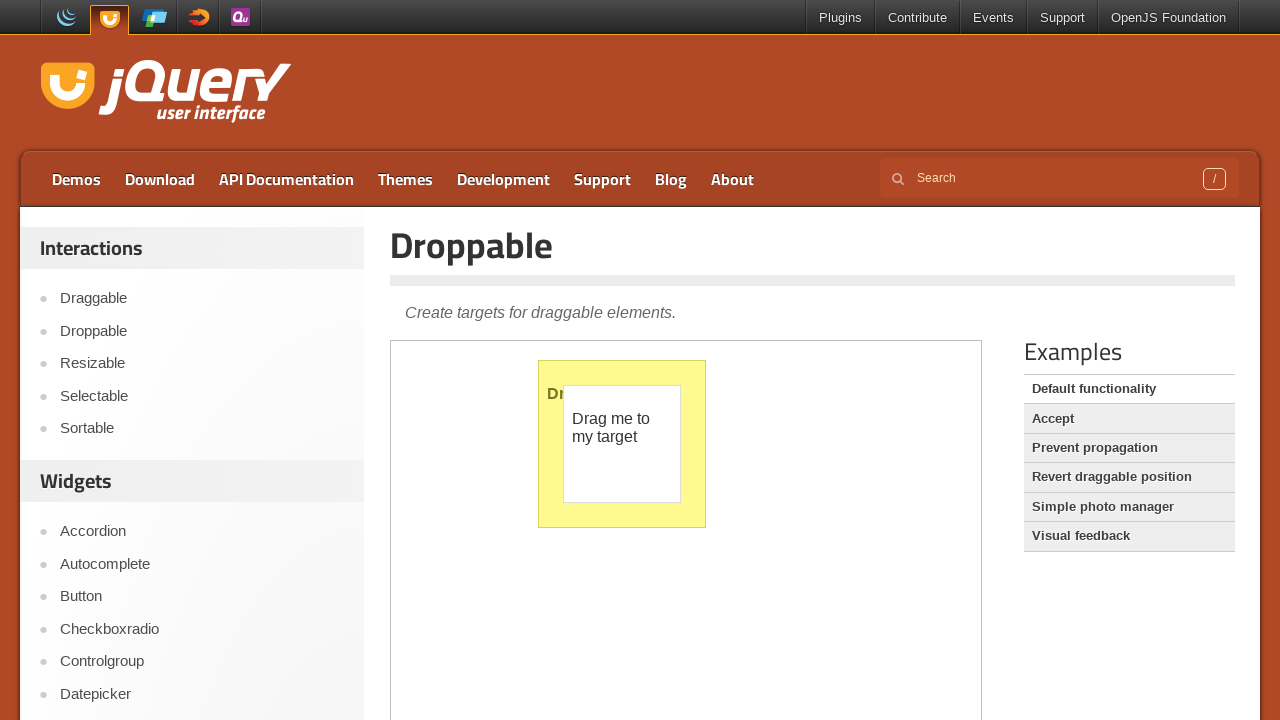

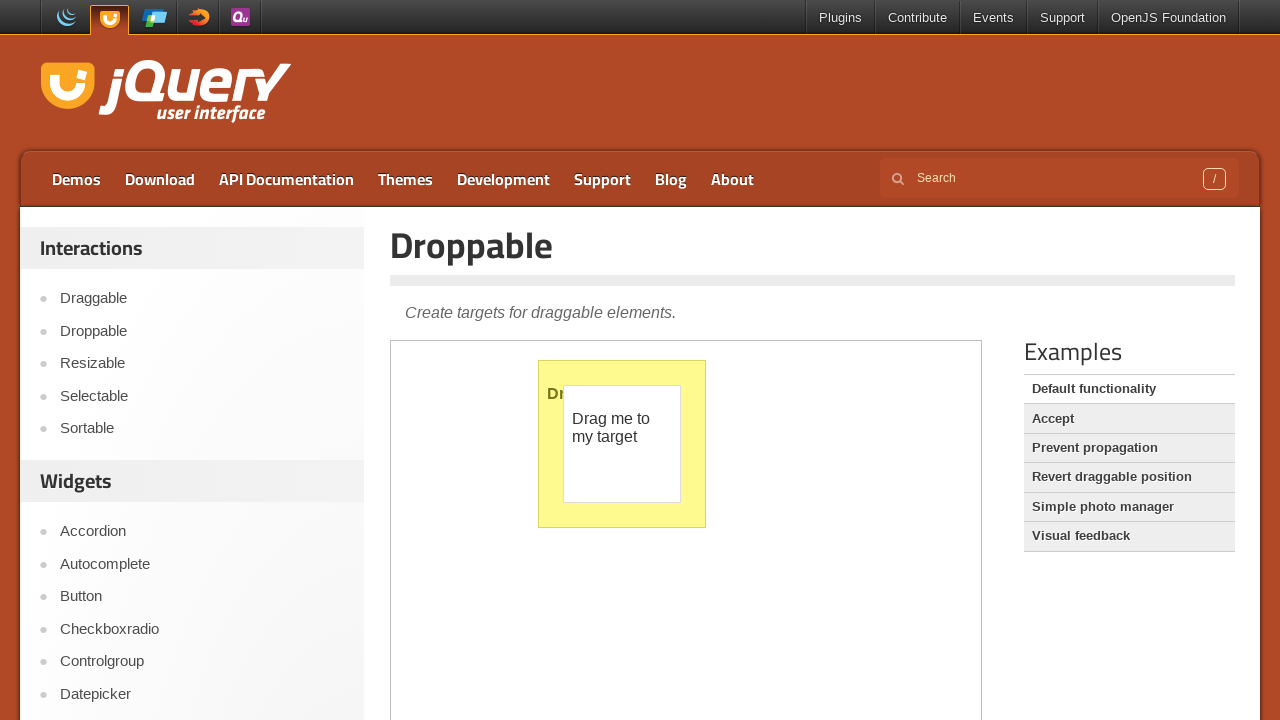